Tests user registration by filling sign up form with username and password and handling the confirmation alert

Starting URL: https://demoblaze.com/index.html

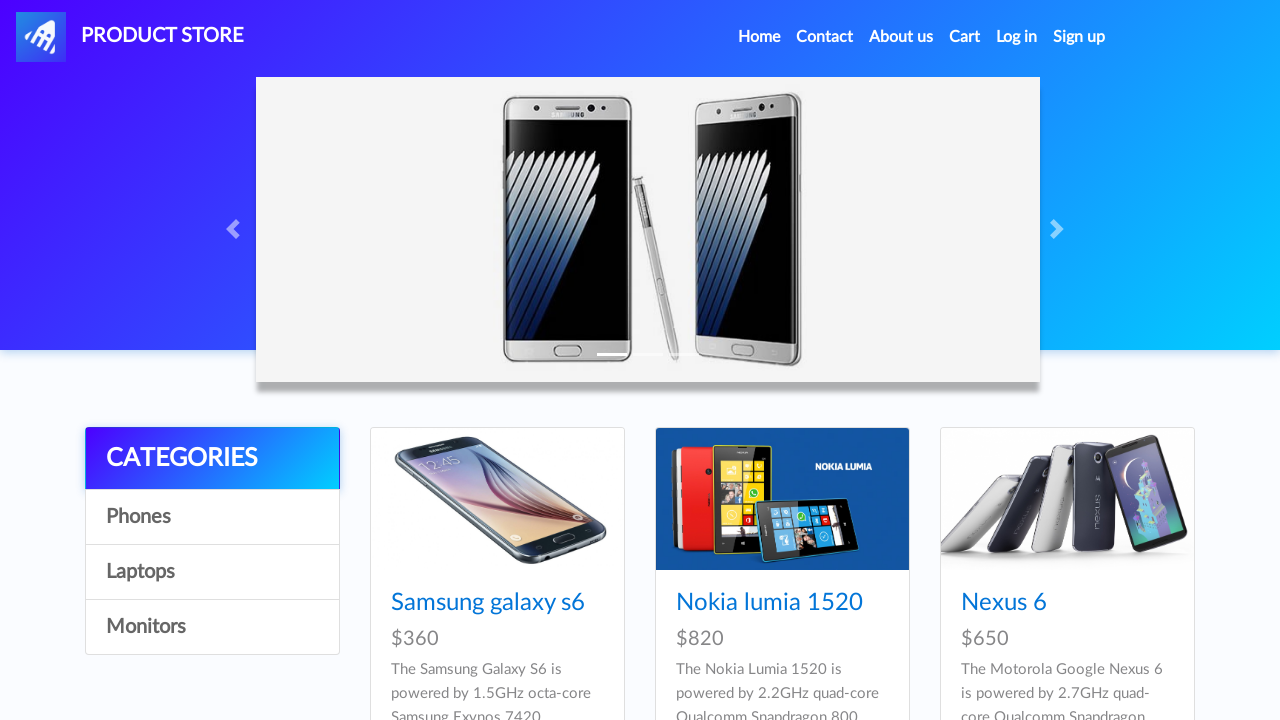

Clicked sign up button at (1079, 37) on #signin2
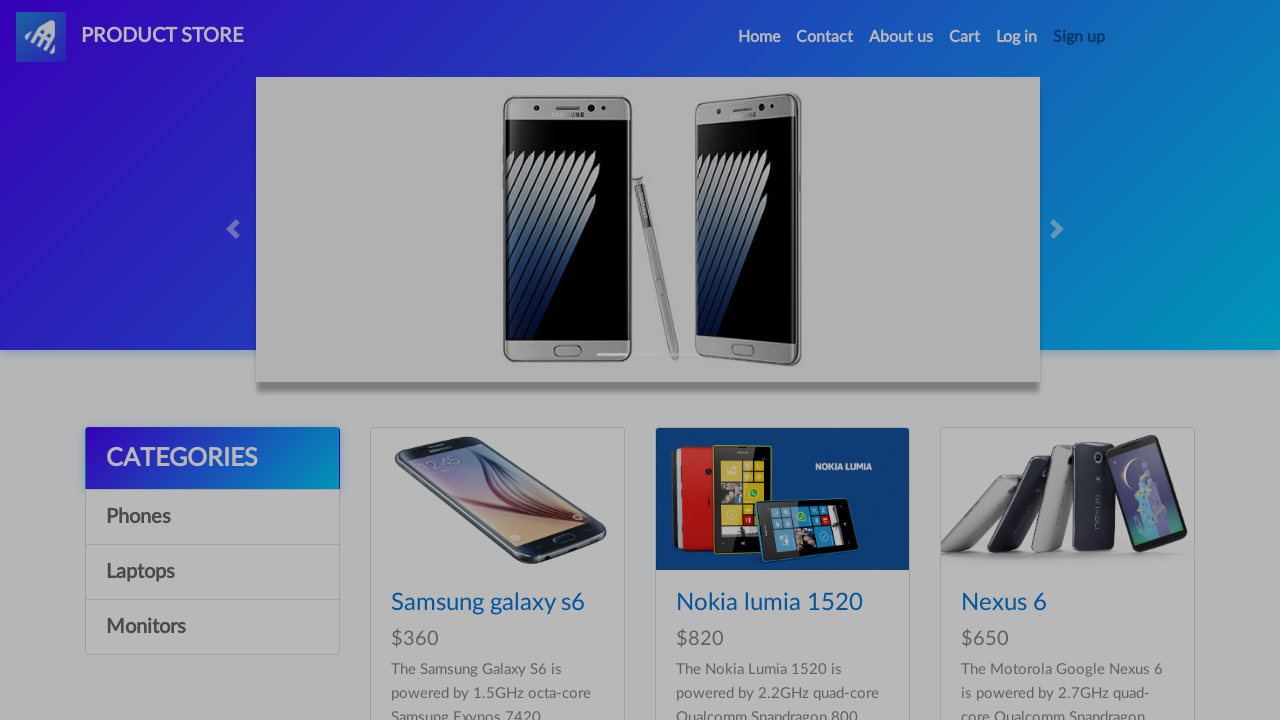

Waited 2 seconds for sign up modal to load
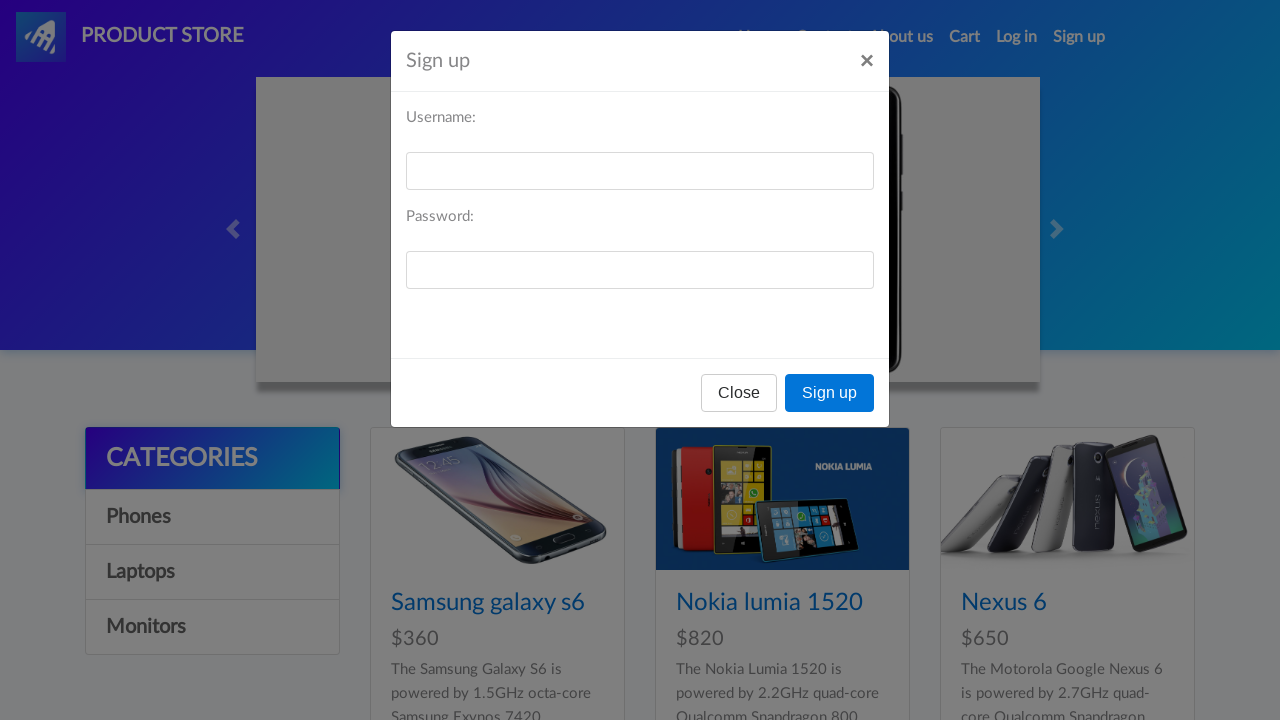

Filled username field with 'TestUser7845' on #sign-username
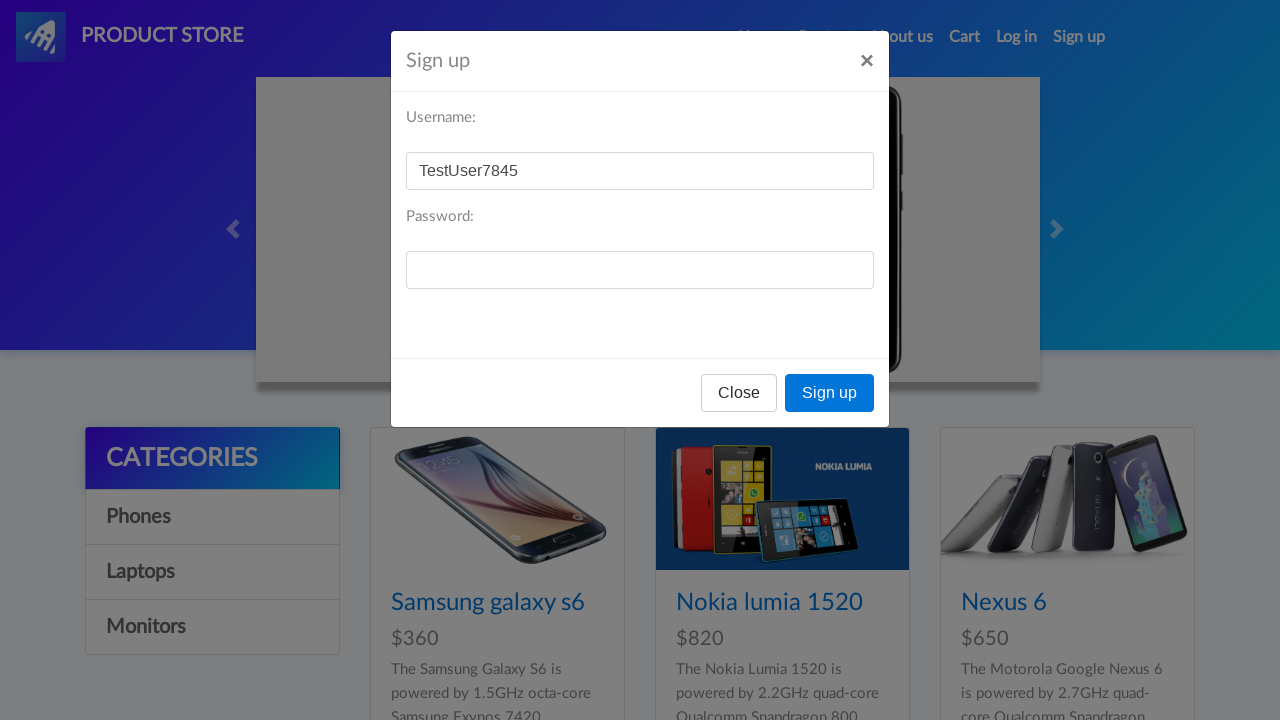

Filled password field with 'testPass9876' on #sign-password
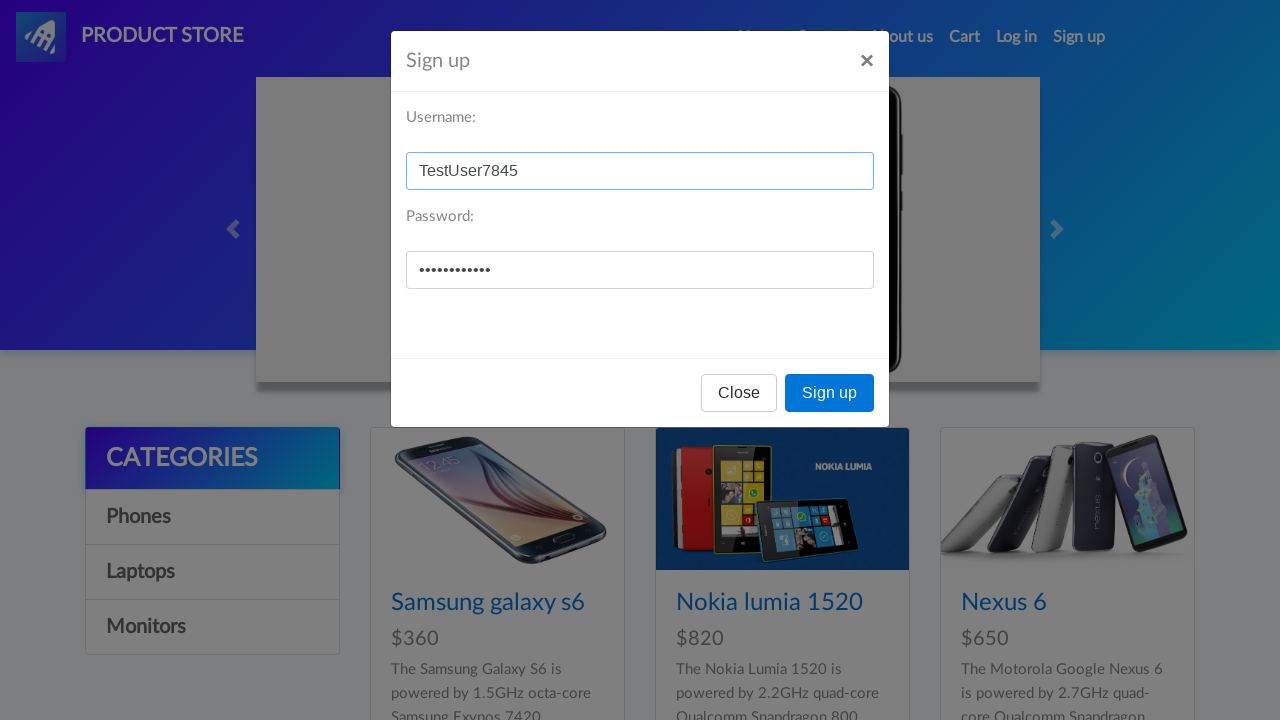

Clicked sign up submit button at (830, 393) on xpath=//*[@id='signInModal']/div/div/div[3]/button[2]
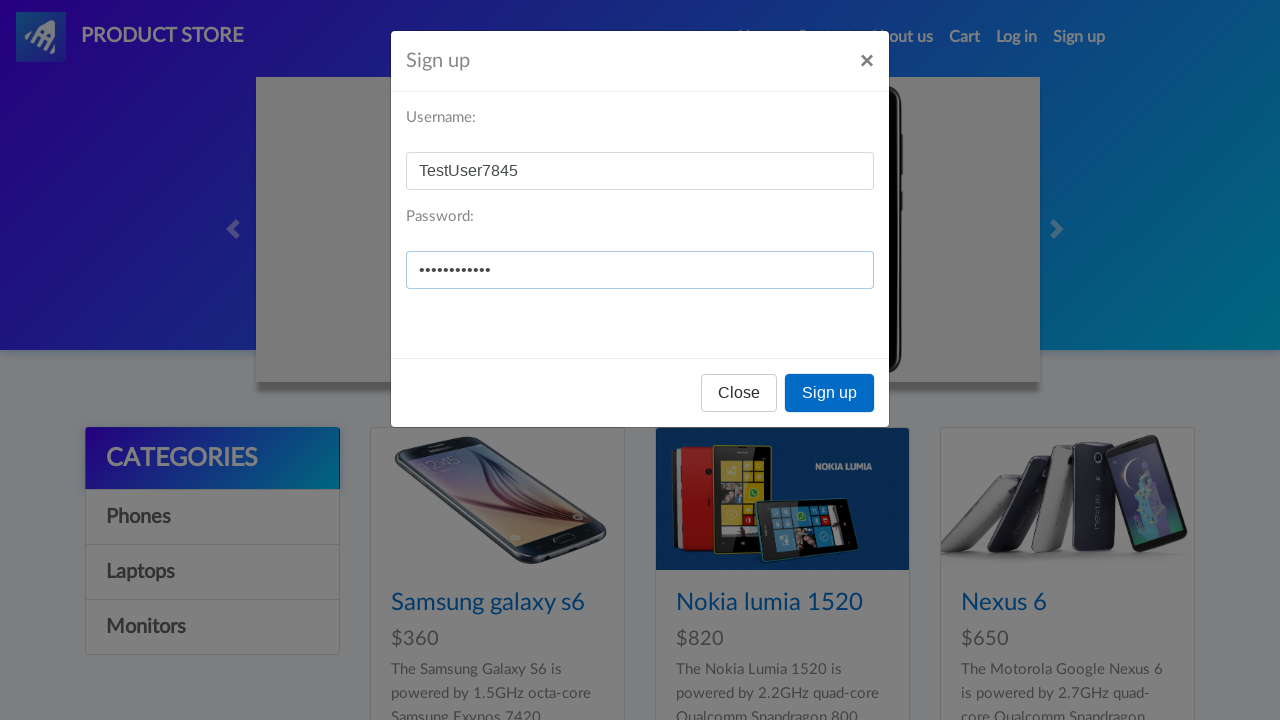

Set up confirmation alert handler to accept
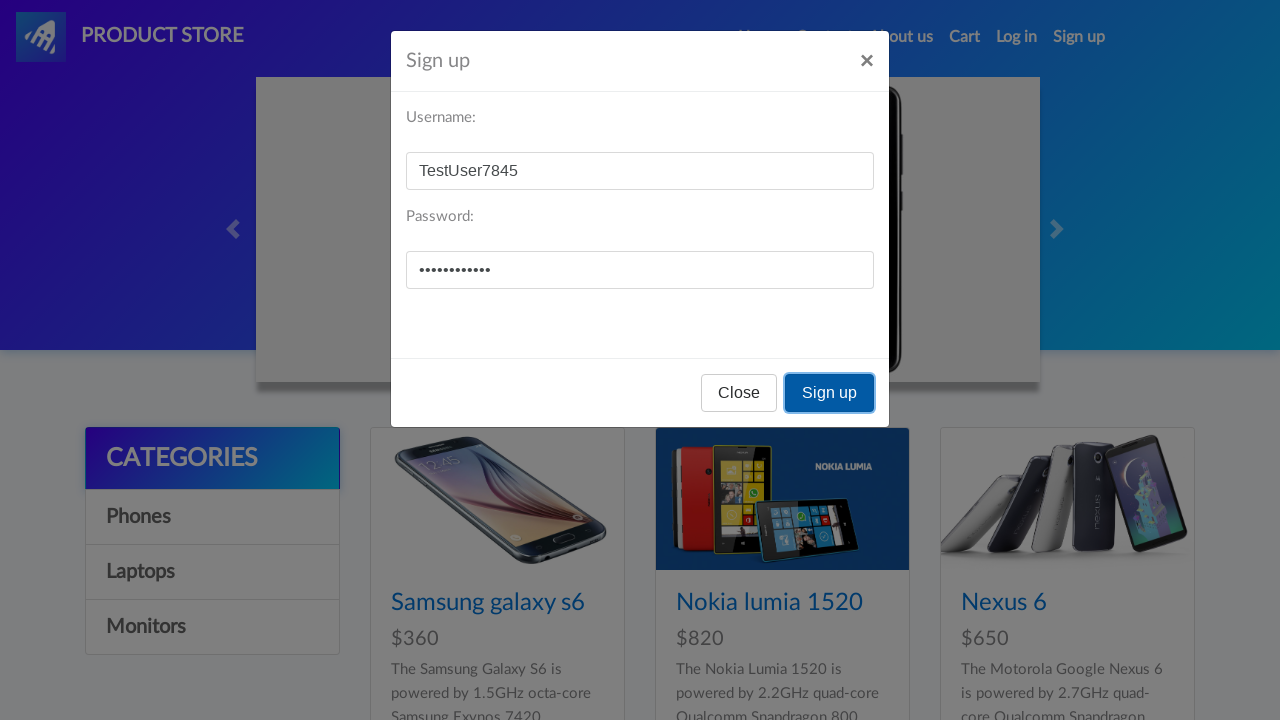

Waited 2 seconds for confirmation alert to be processed
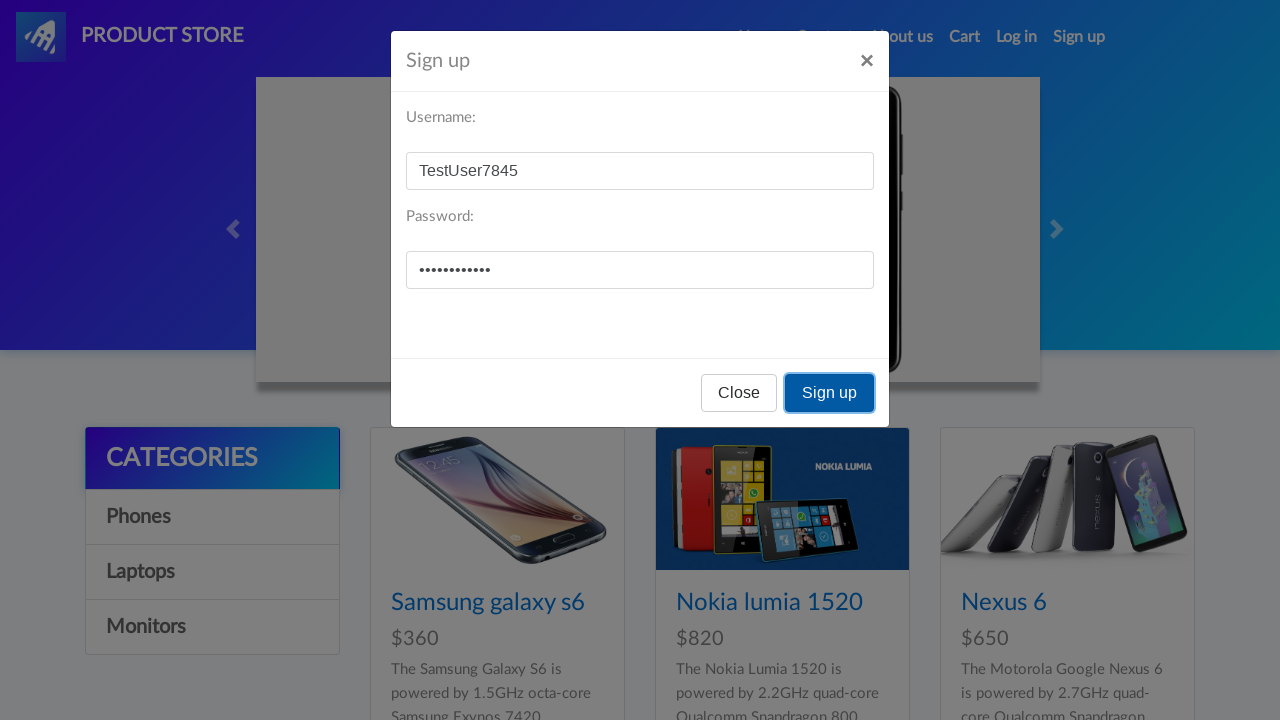

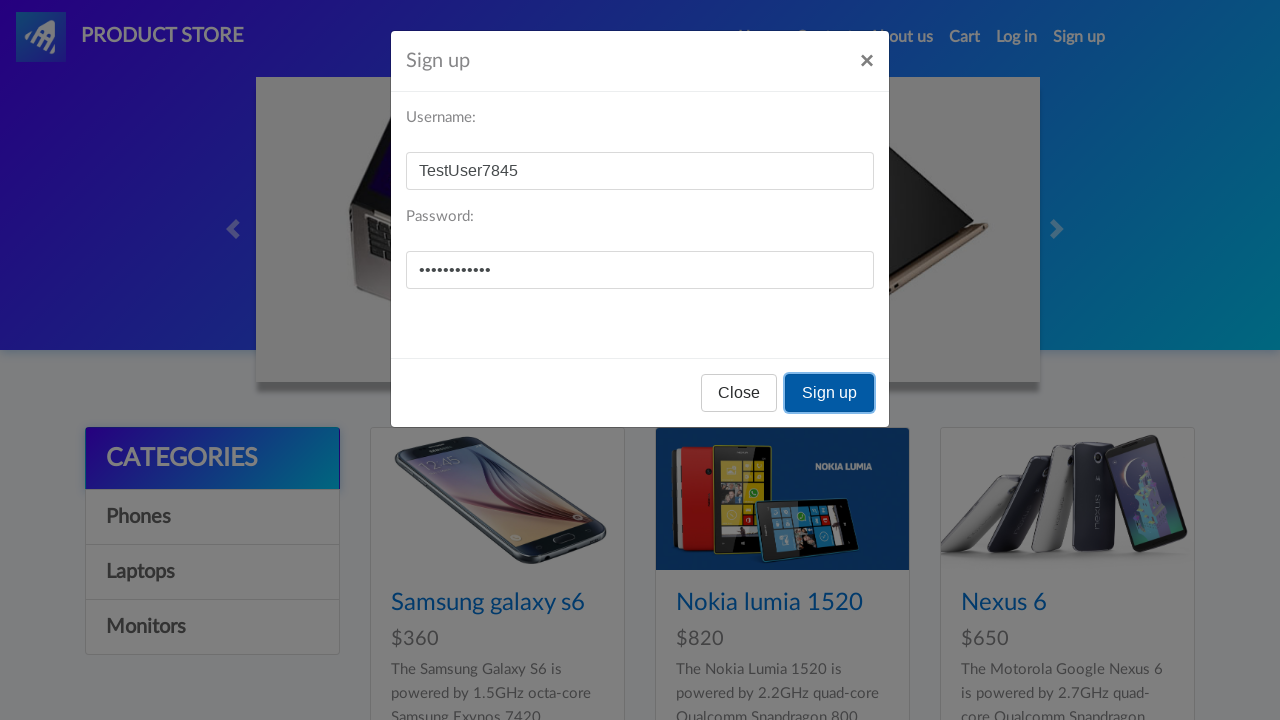